Tests the progress bar widget by clicking the start/stop button multiple times and then resetting it.

Starting URL: https://demoqa.com/progress-bar

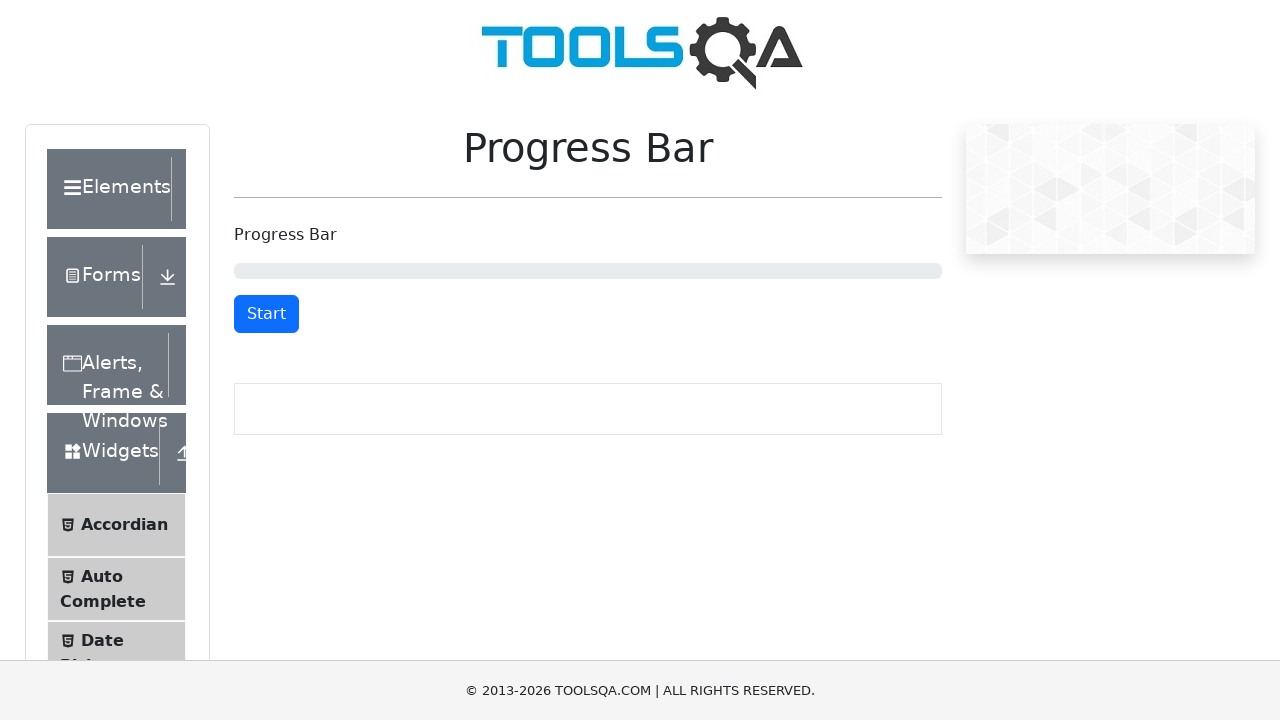

Clicked start button to begin progress bar at (266, 314) on xpath=//*[@id='startStopButton']
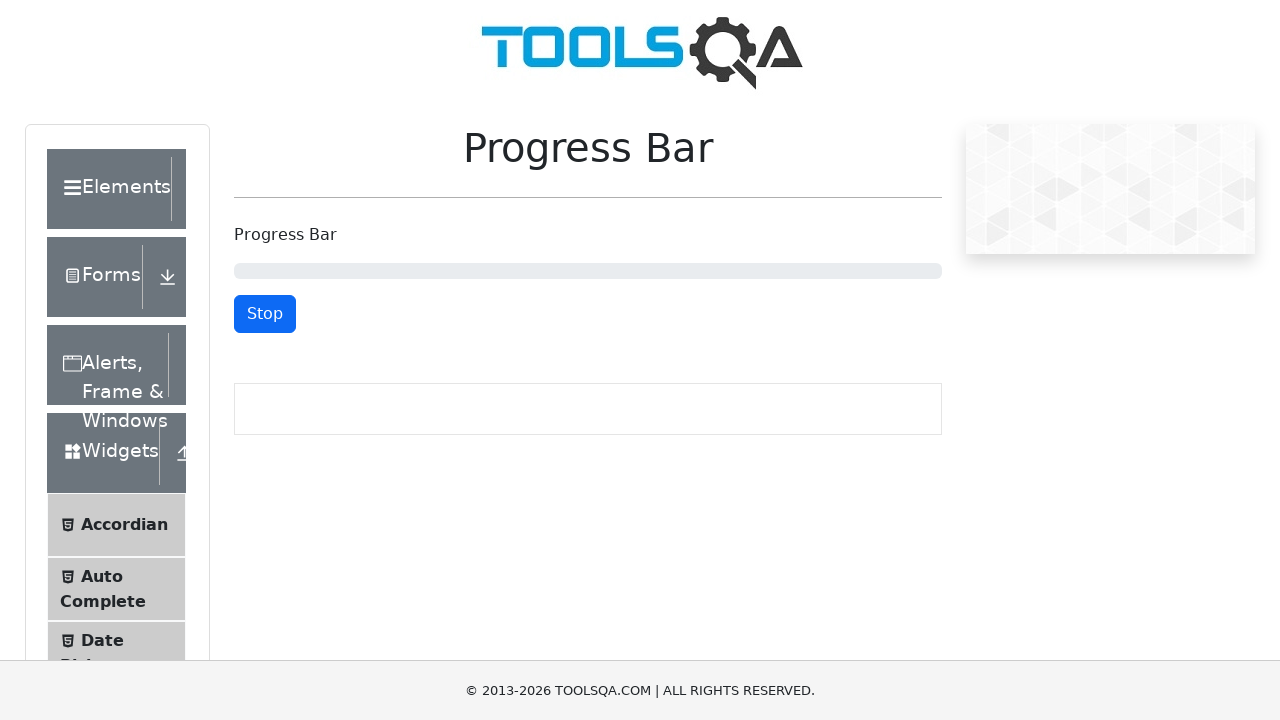

Waited 3 seconds for progress bar to advance
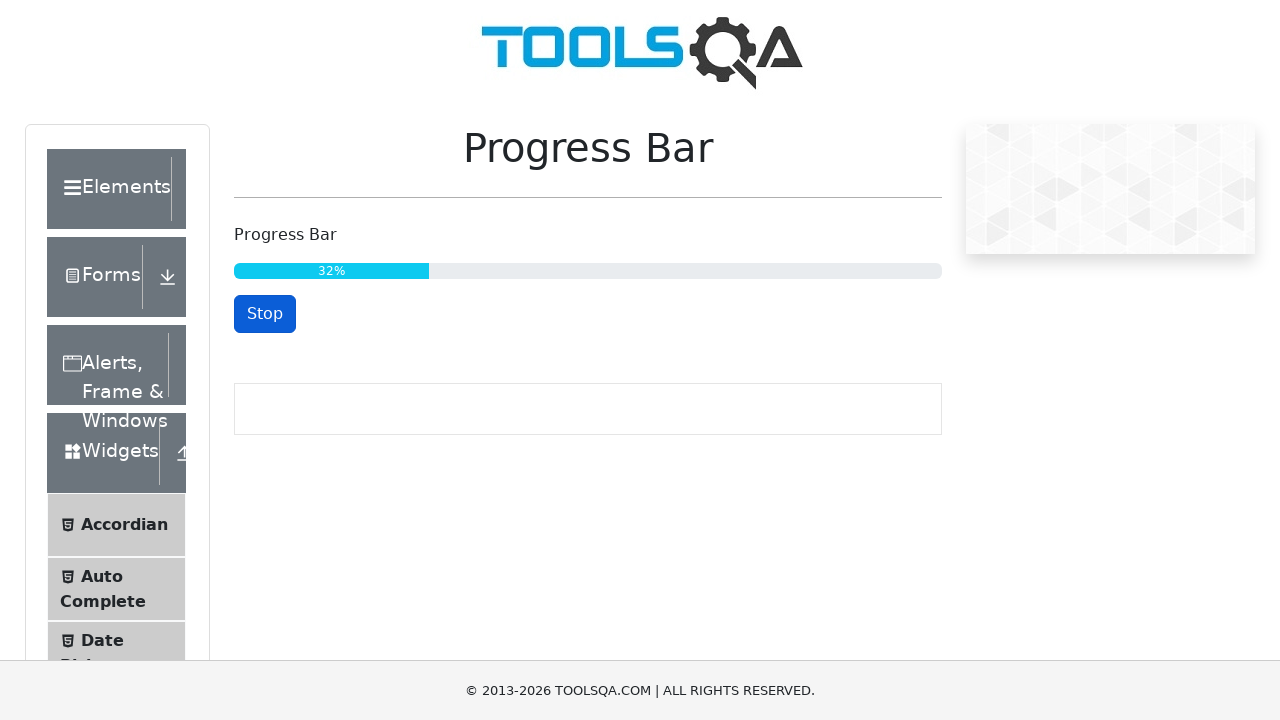

Clicked stop button to pause progress bar at (265, 314) on xpath=//*[@id='startStopButton']
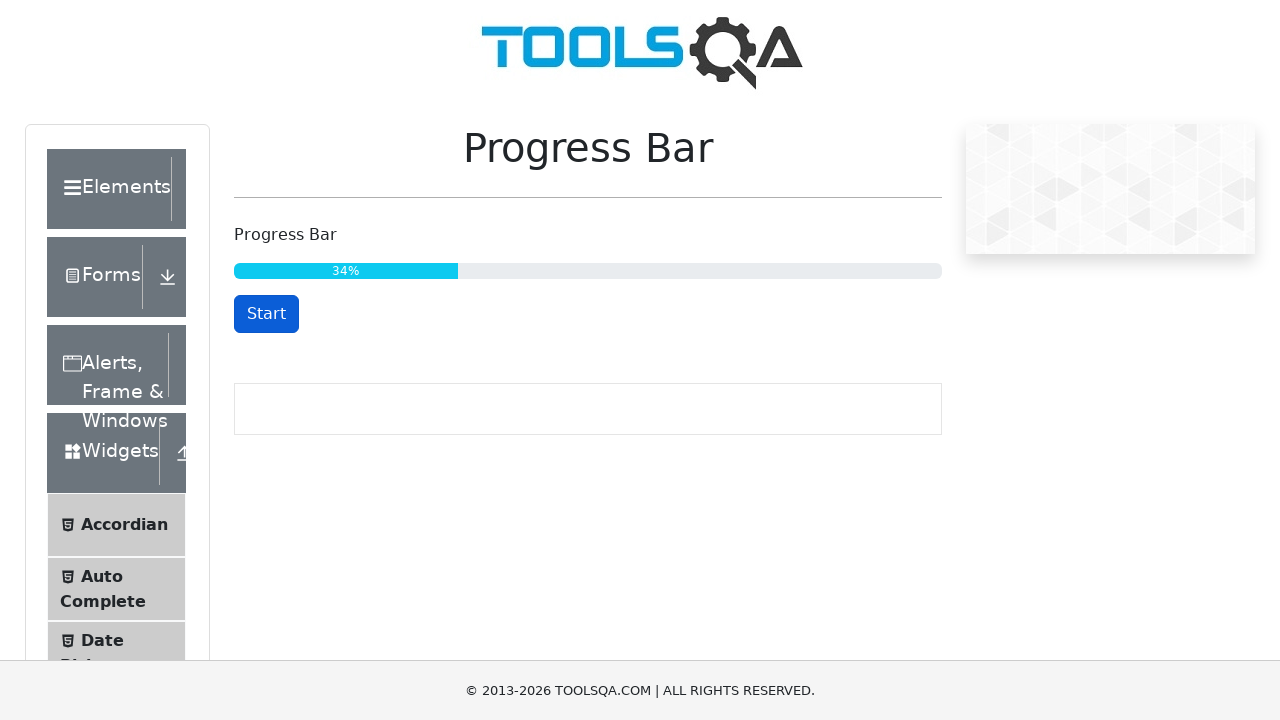

Waited 3 seconds while progress bar is paused
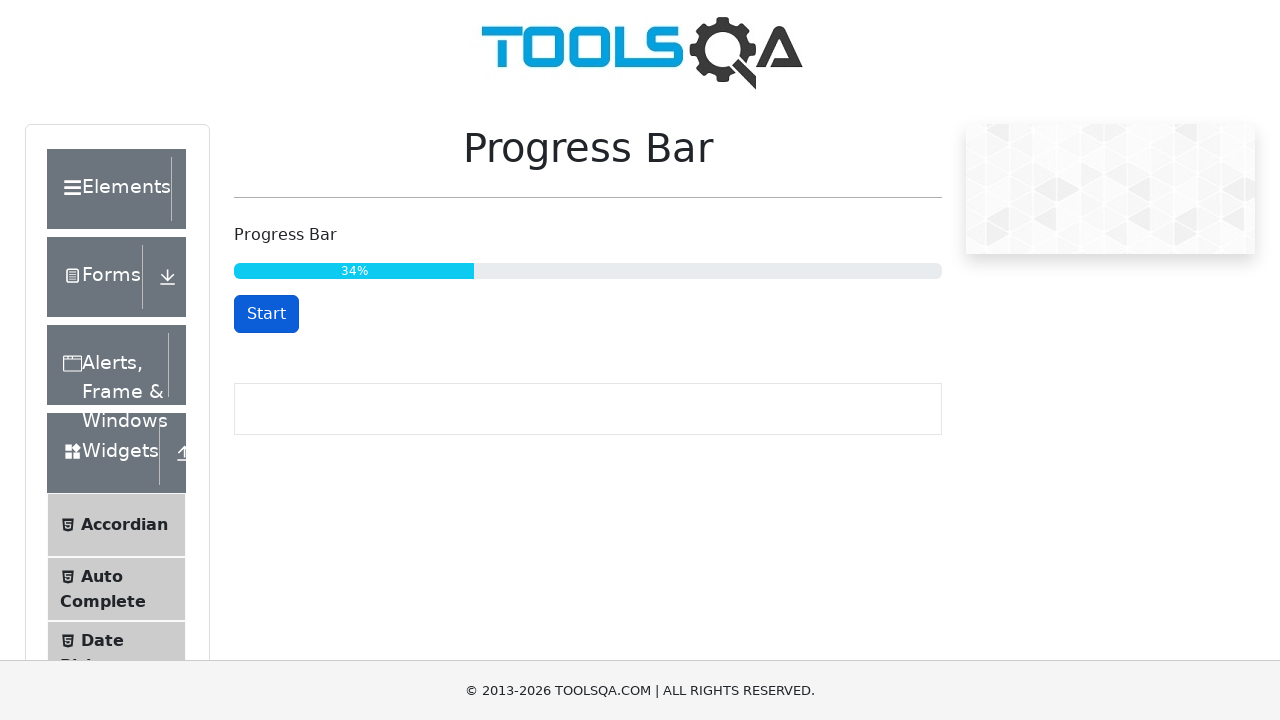

Clicked start button again to resume progress bar at (266, 314) on xpath=//*[@id='startStopButton']
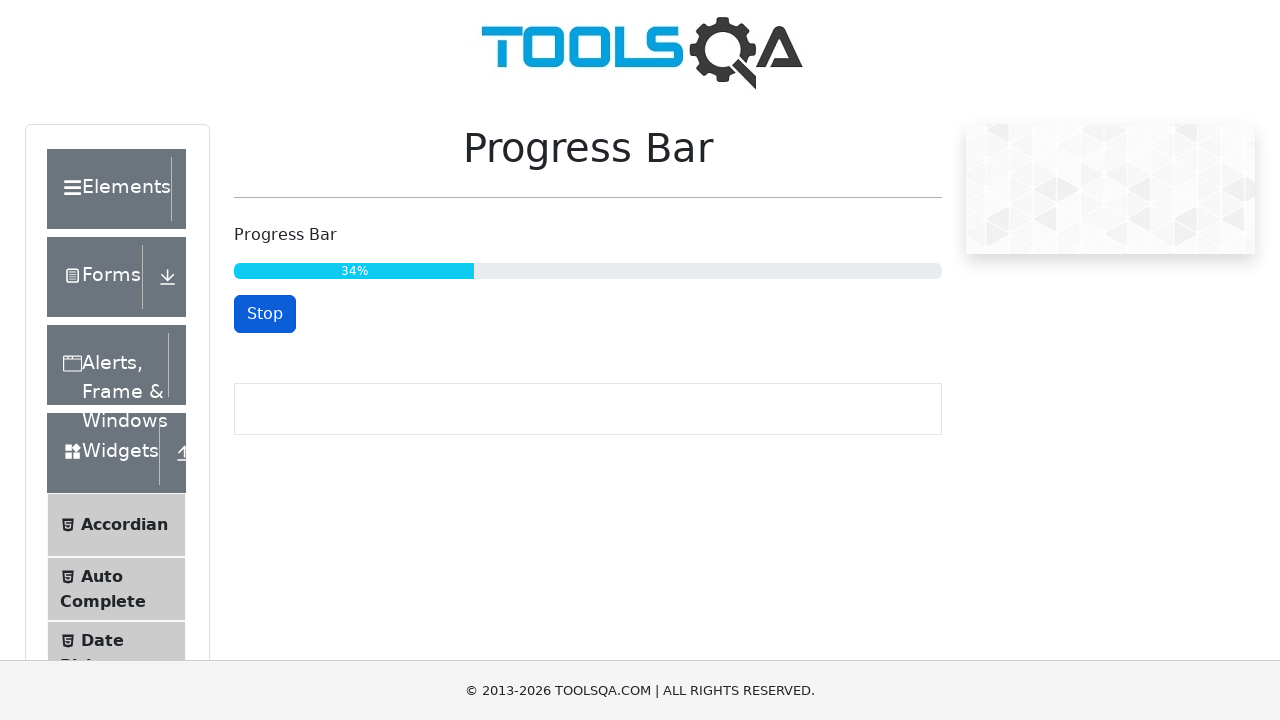

Waited 3 seconds for progress bar to continue advancing
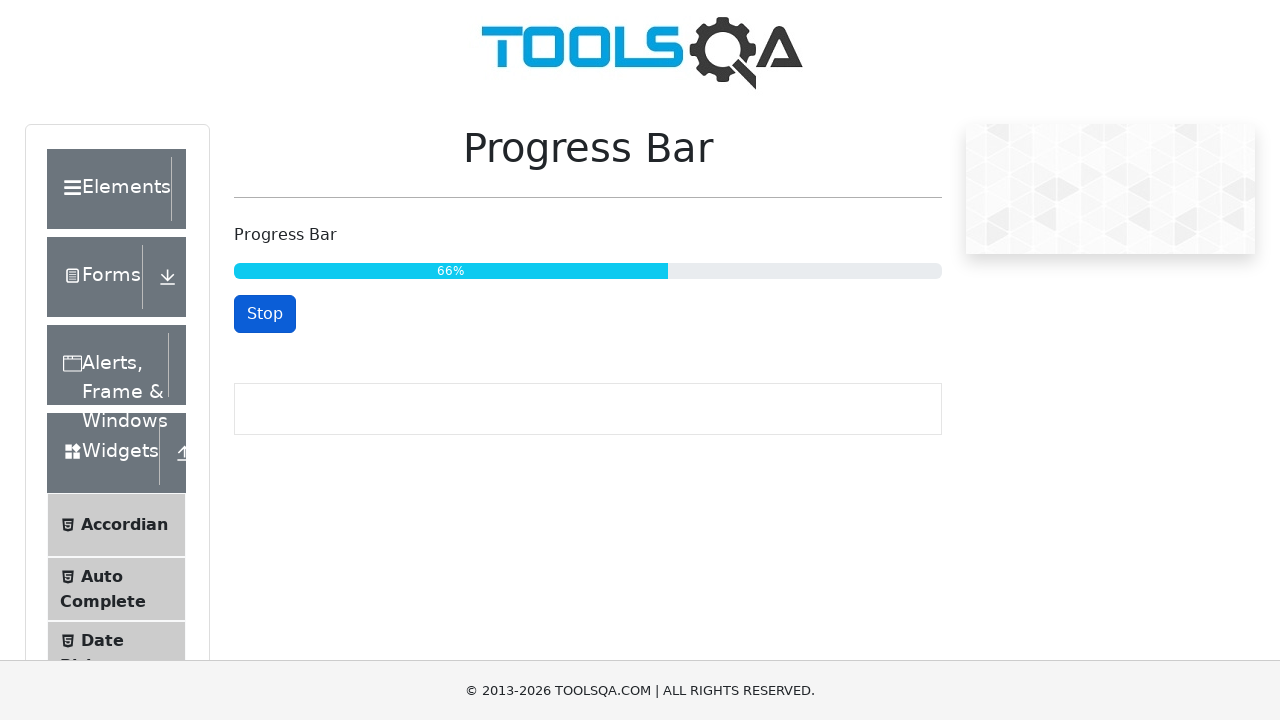

Clicked reset button to reset progress bar at (269, 314) on xpath=//*[@id='resetButton']
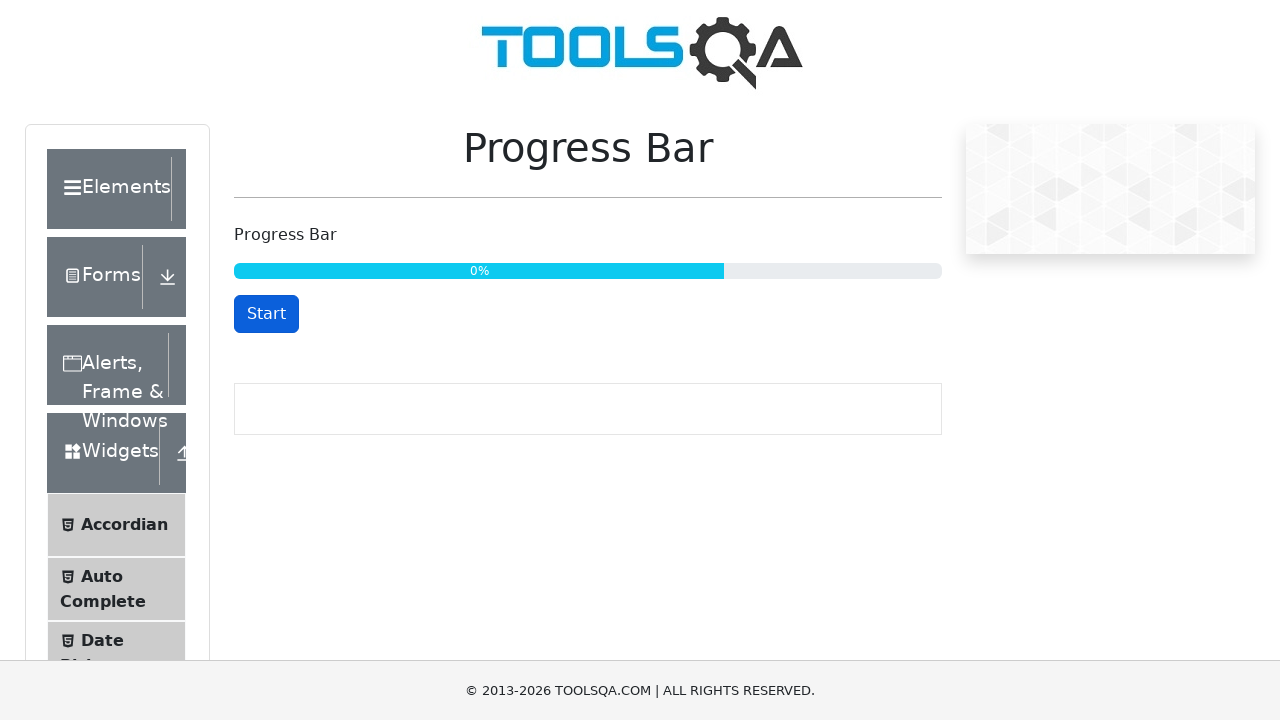

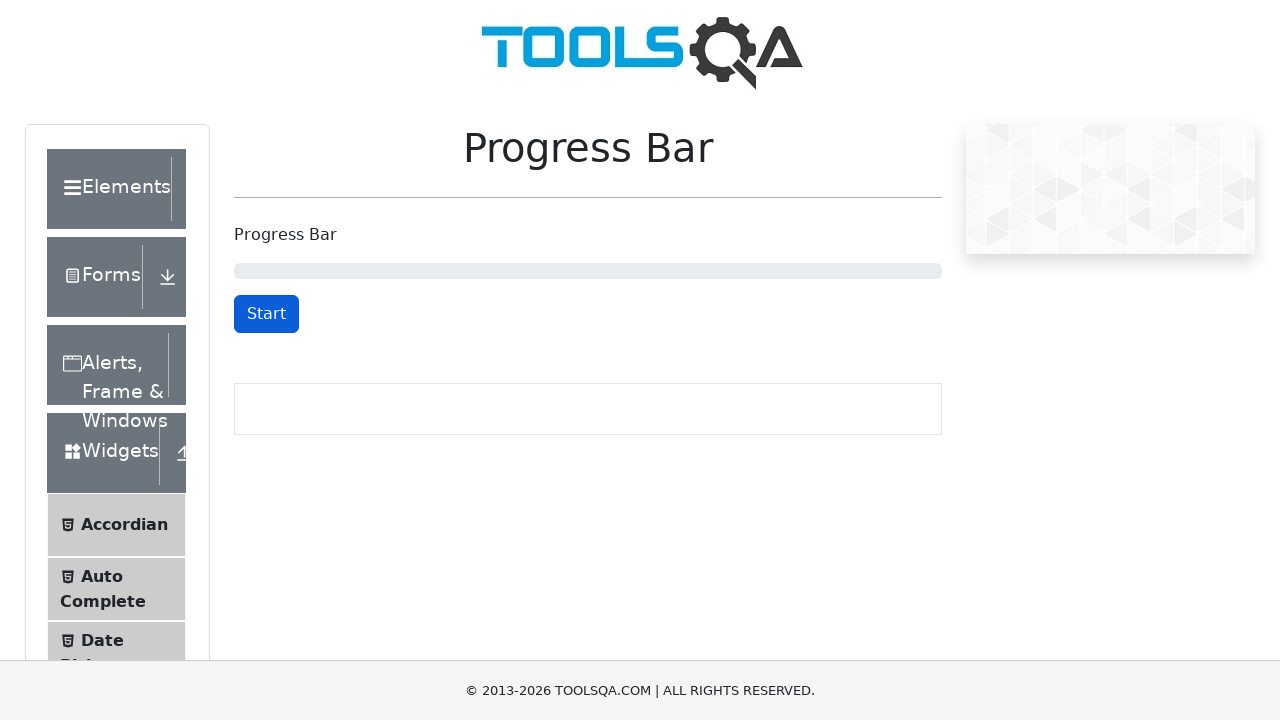